Tests registration form validation with an invalid username containing special characters

Starting URL: https://practice.expandtesting.com/register

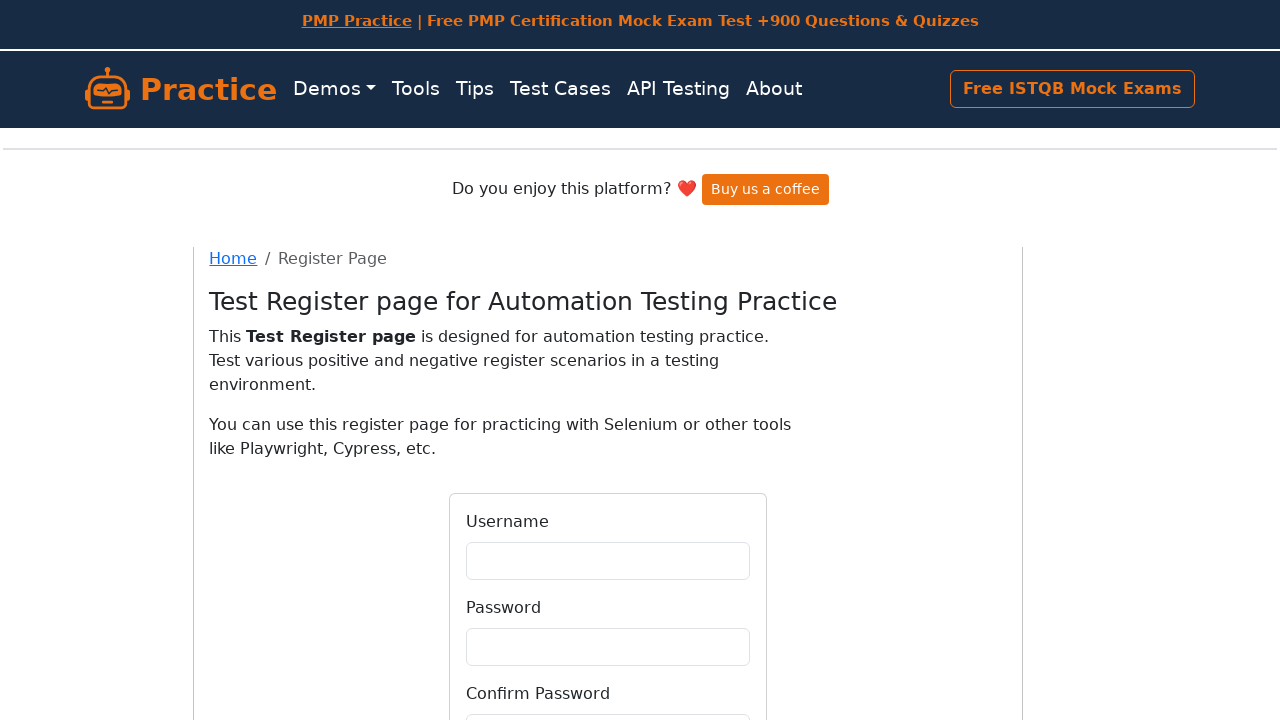

Filled username field with invalid characters 'Invalid_User@Name!' on input[name='username'], #username, input[id='username']
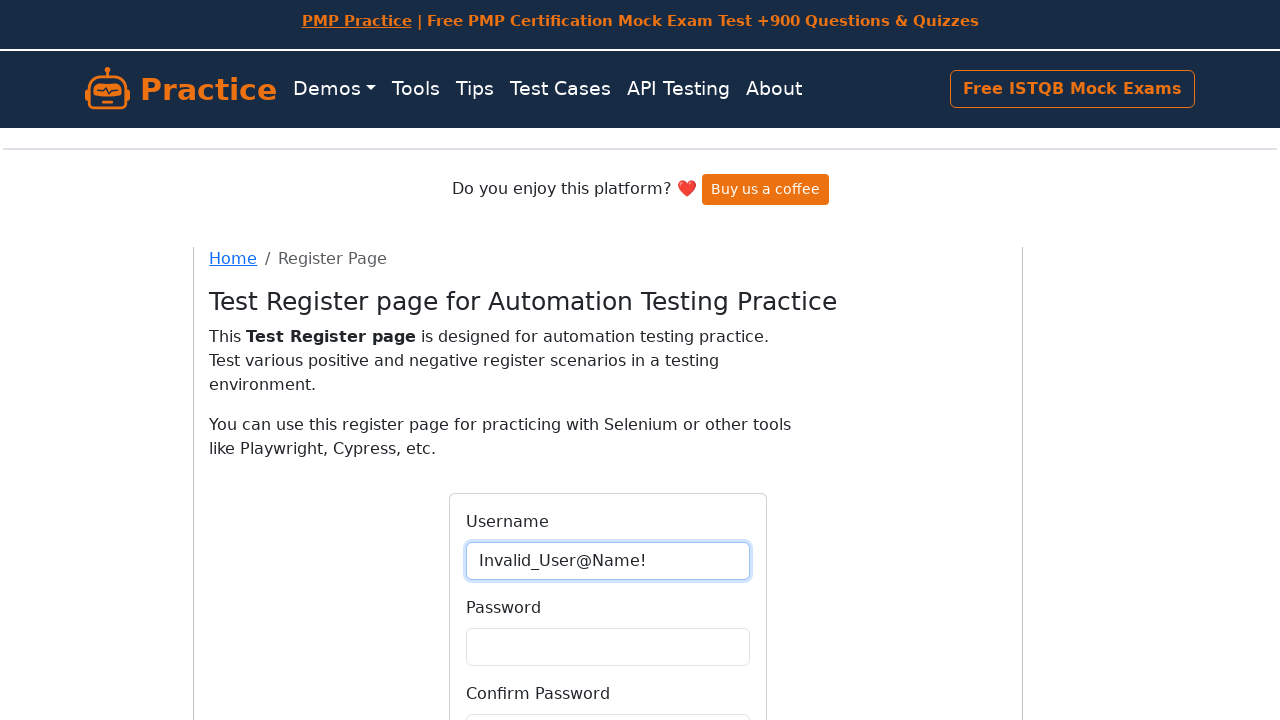

Filled password field with 'SecurePass123' on input[name='password'], #password, input[id='password']
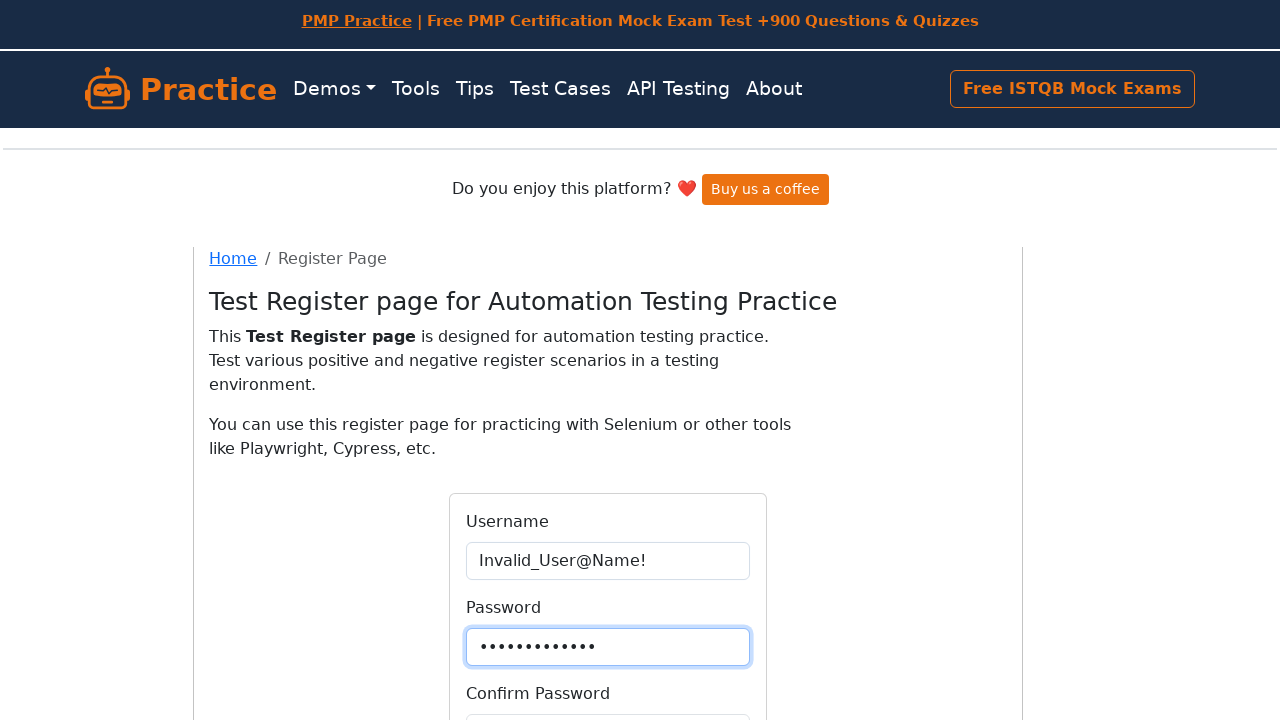

Filled confirm password field with 'SecurePass123' on input[name='confirmPassword'], #confirmPassword, input[id='confirmPassword']
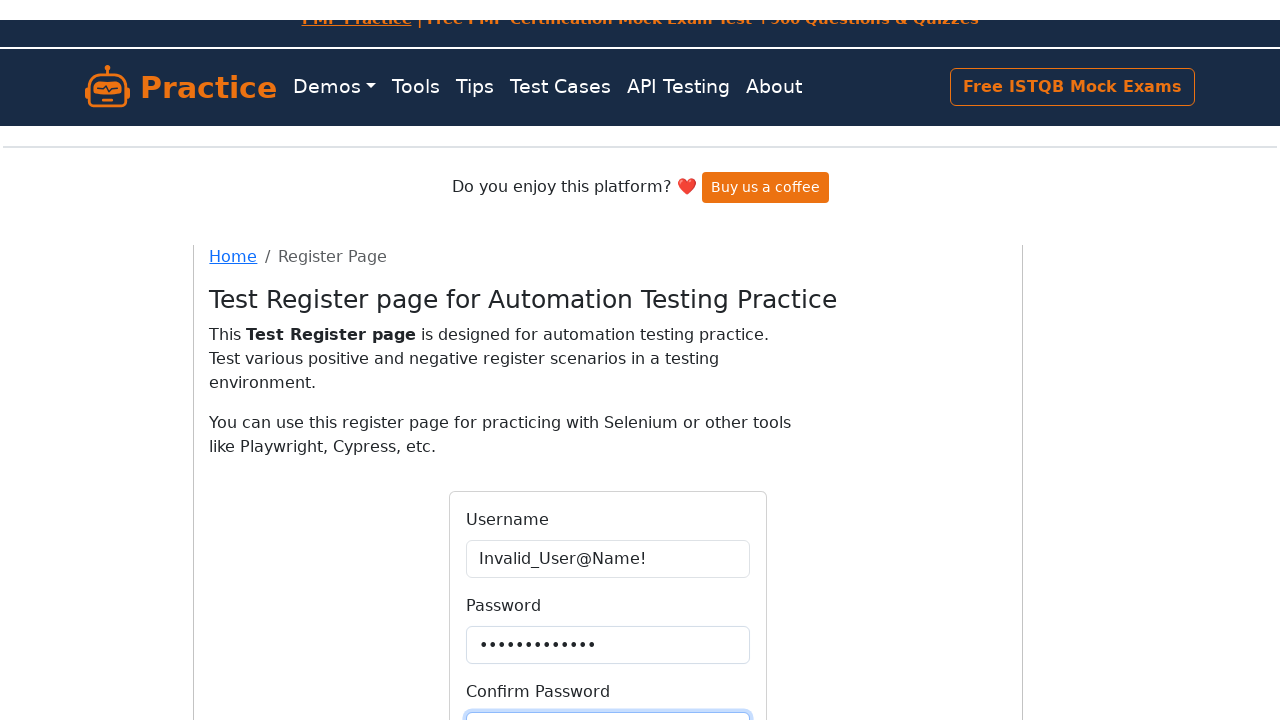

Clicked register button at (608, 572) on button[type='submit'], #register, button:has-text('Register')
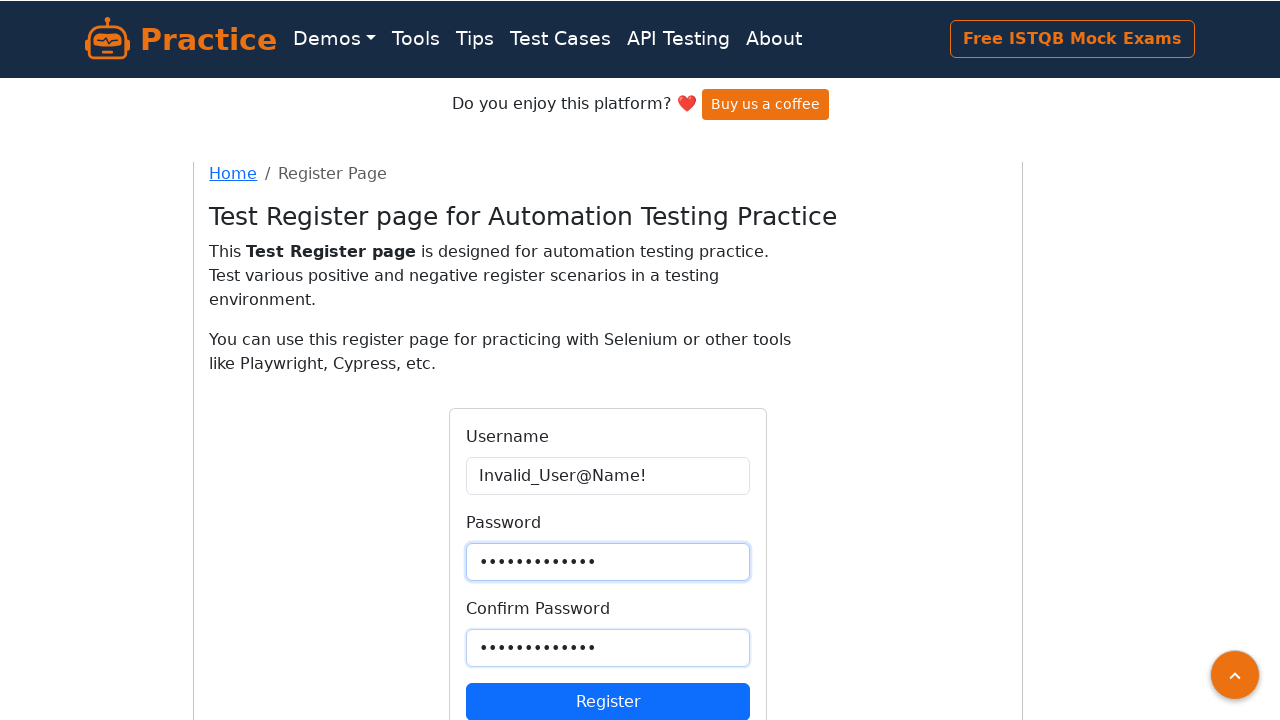

Verified registration form validation - still on register page due to invalid username
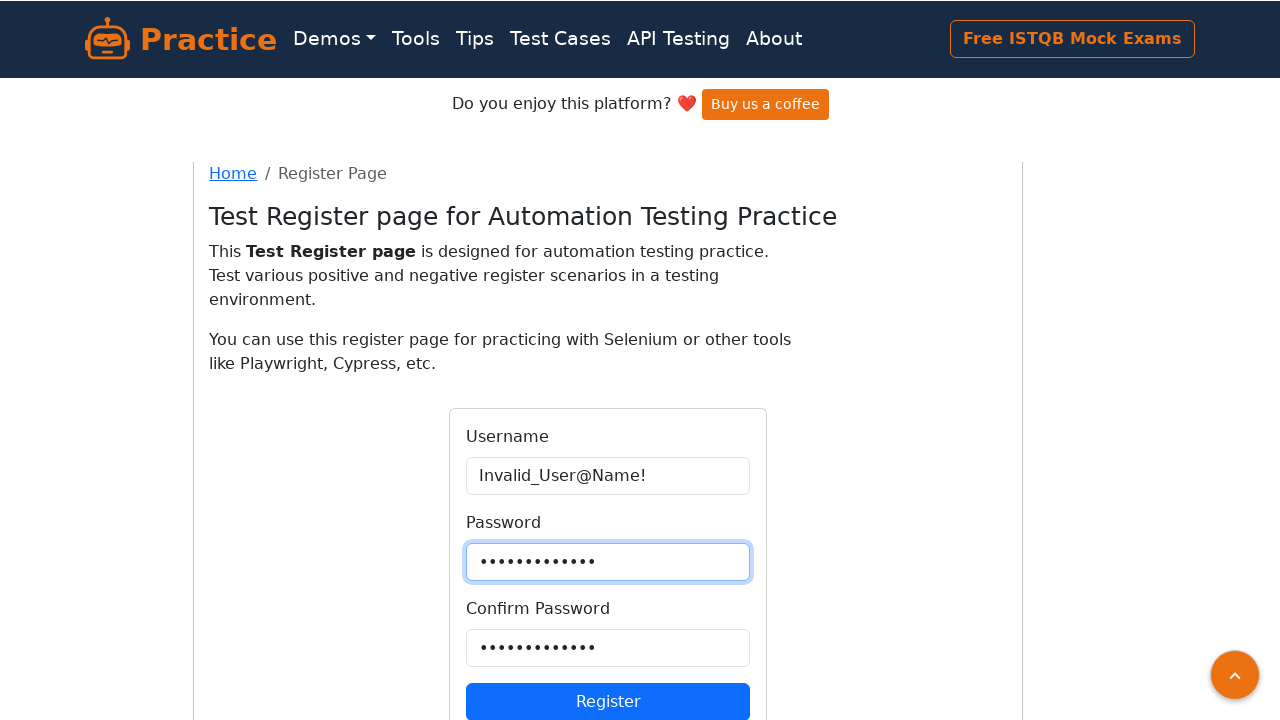

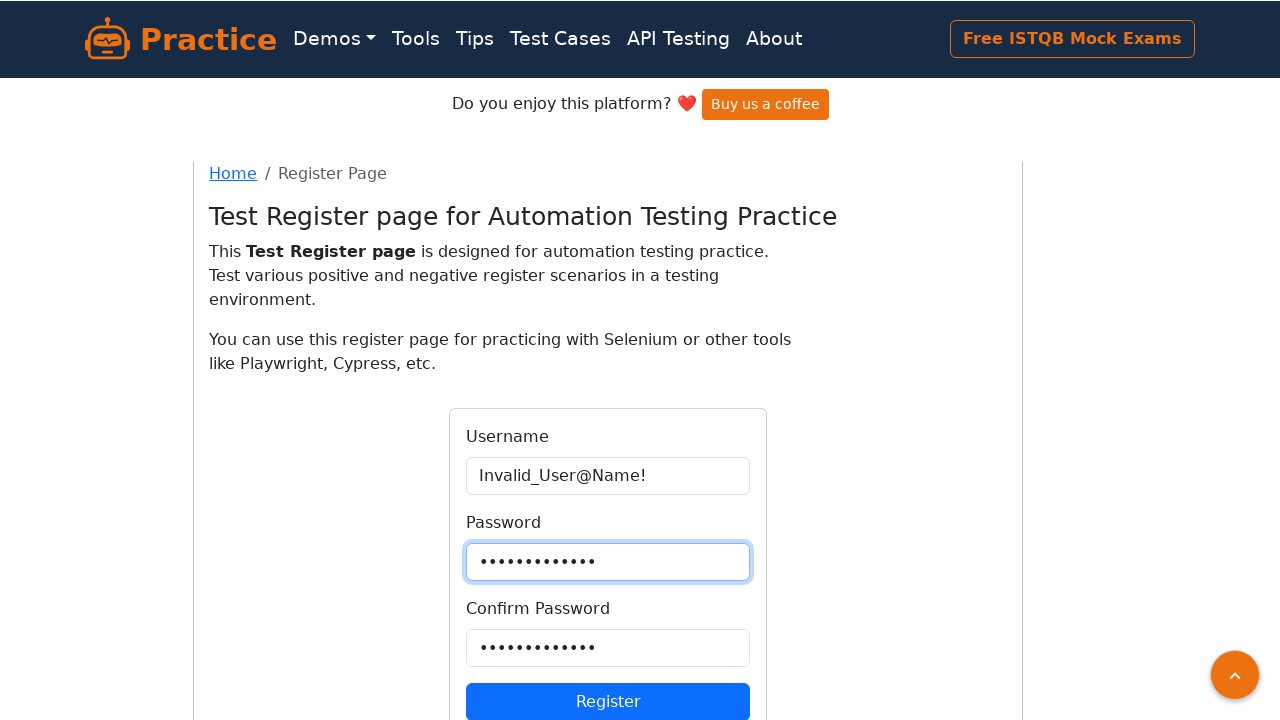